Tests an e-commerce grocery shopping flow by browsing products and adding specific vegetables (Broccoli, Cucumber, Cauliflower, Tomato, Carrot, Pumpkin) to the shopping cart

Starting URL: https://rahulshettyacademy.com/seleniumPractise/

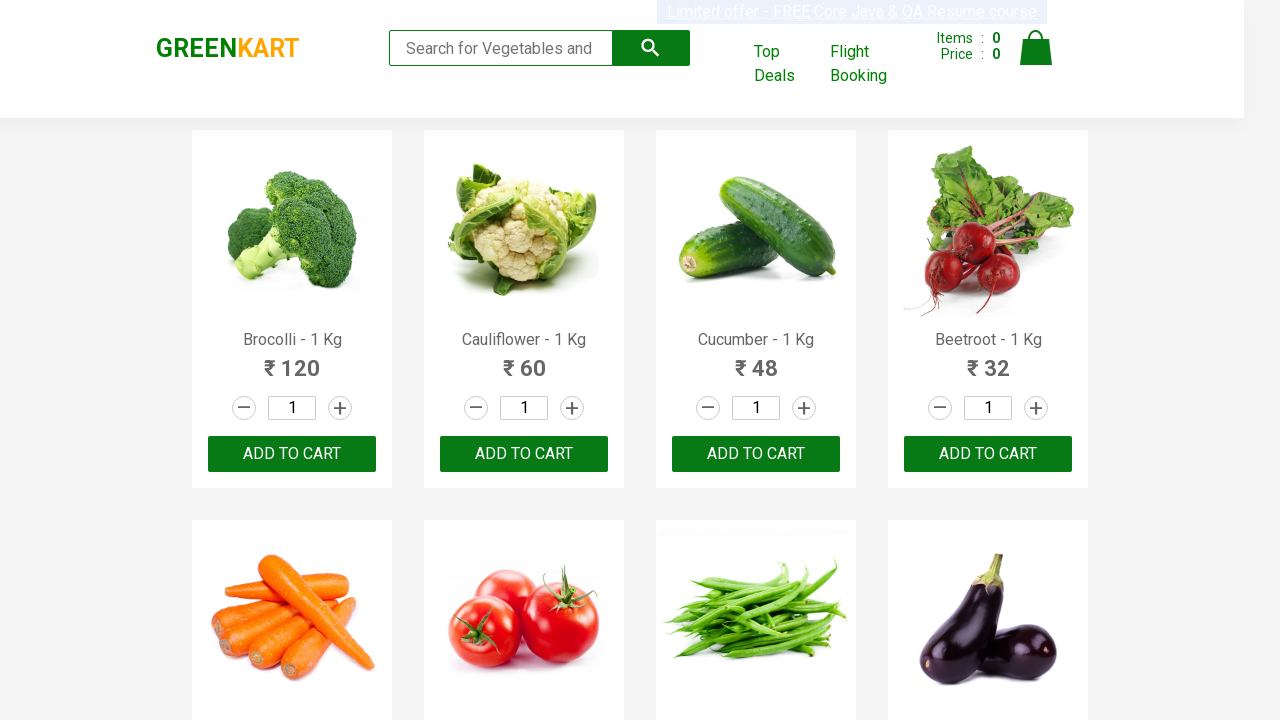

Product names loaded on the page
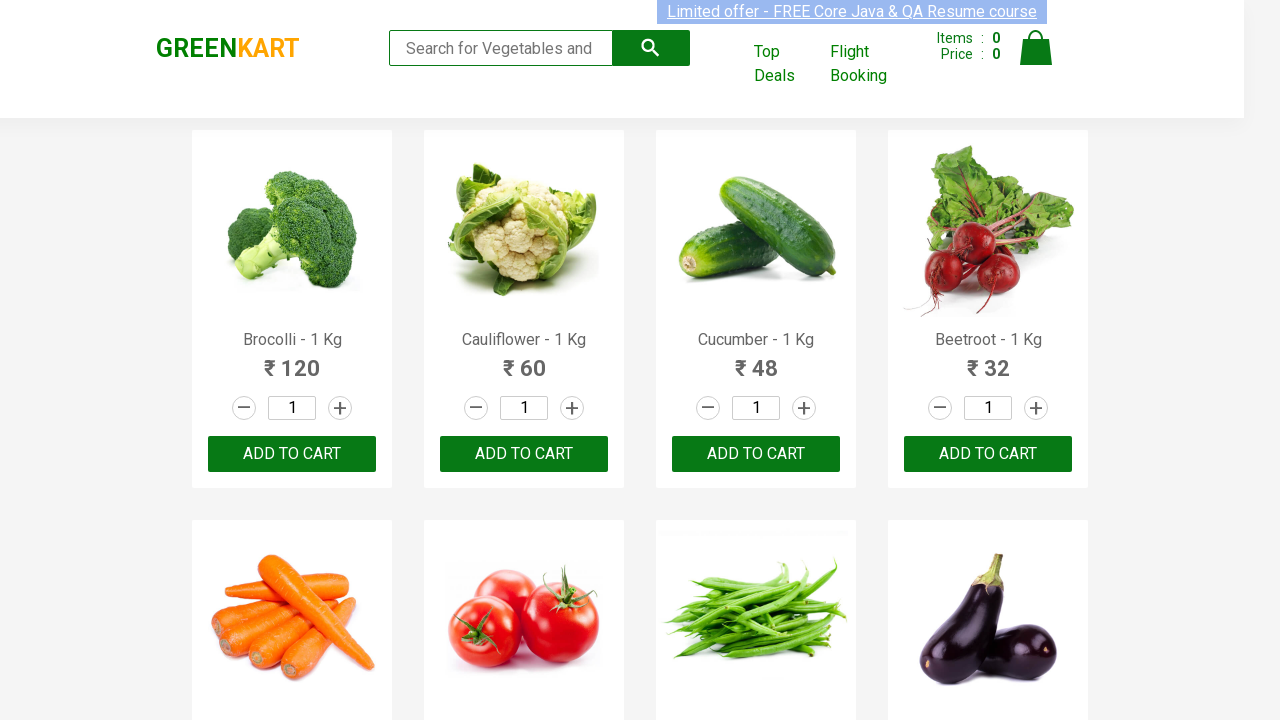

Retrieved all product name elements
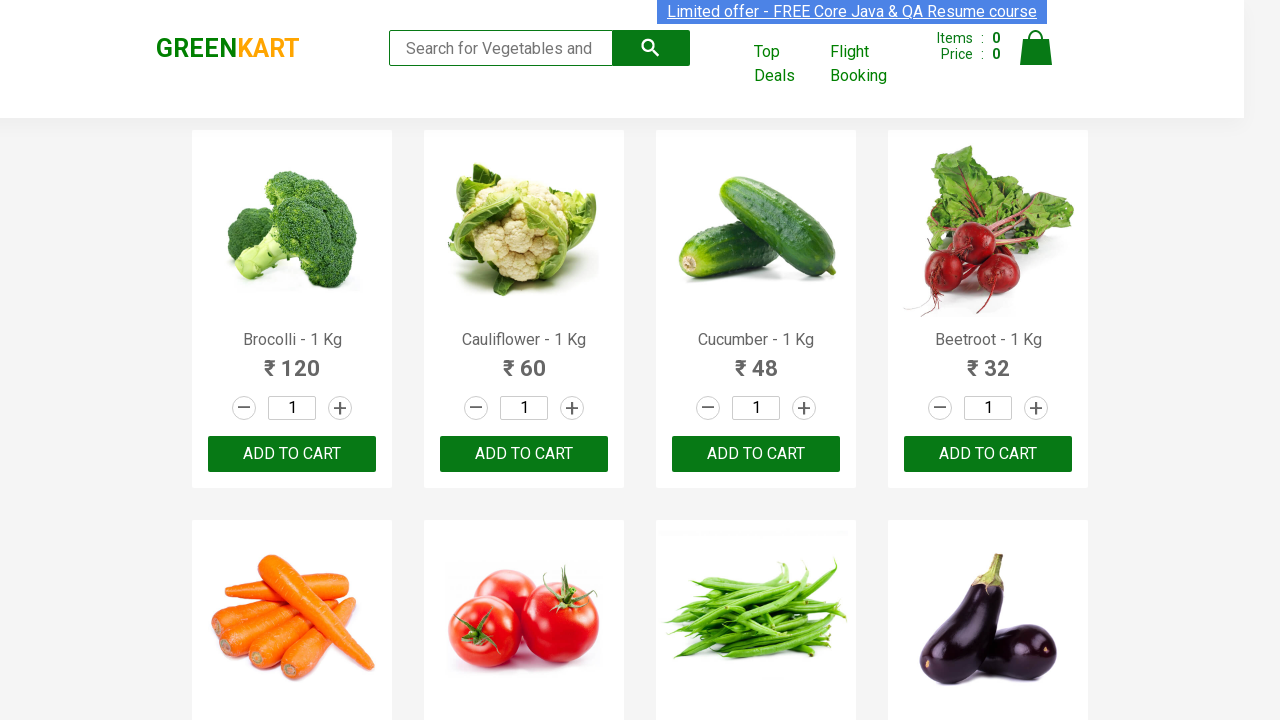

Retrieved all ADD TO CART buttons
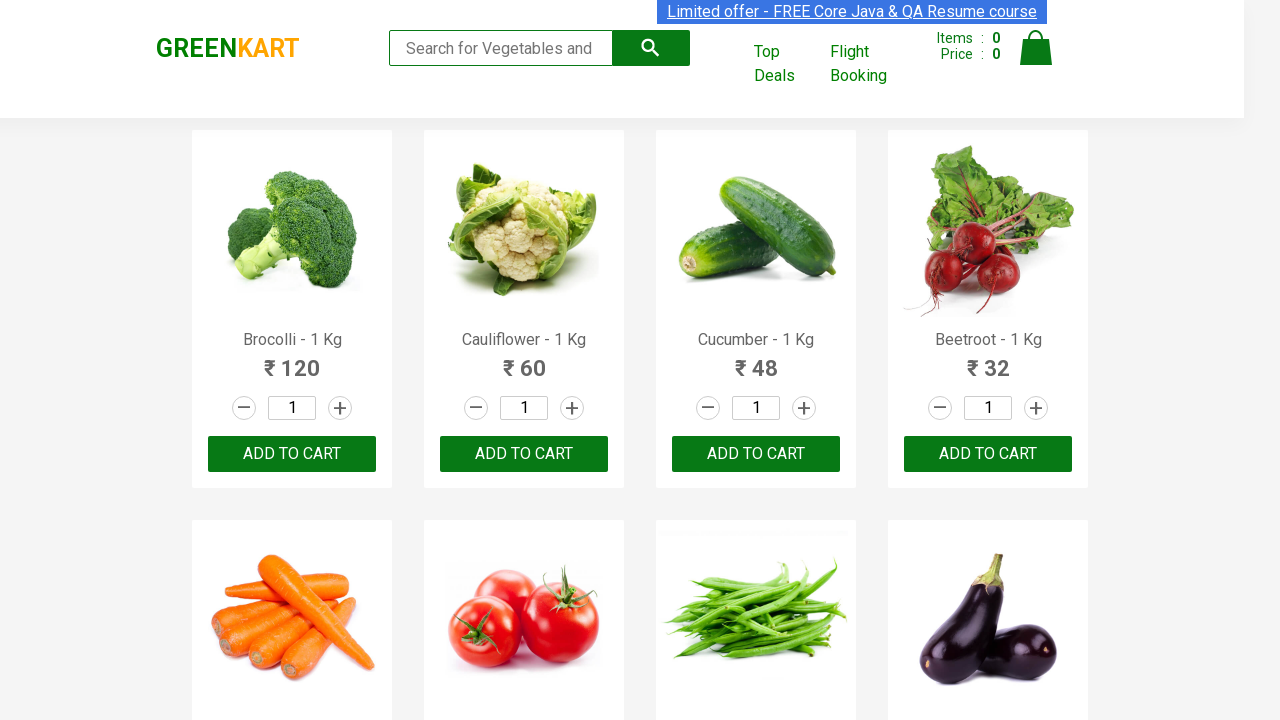

Clicked ADD TO CART button for Brocolli at (292, 454) on xpath=//button[text()='ADD TO CART'] >> nth=0
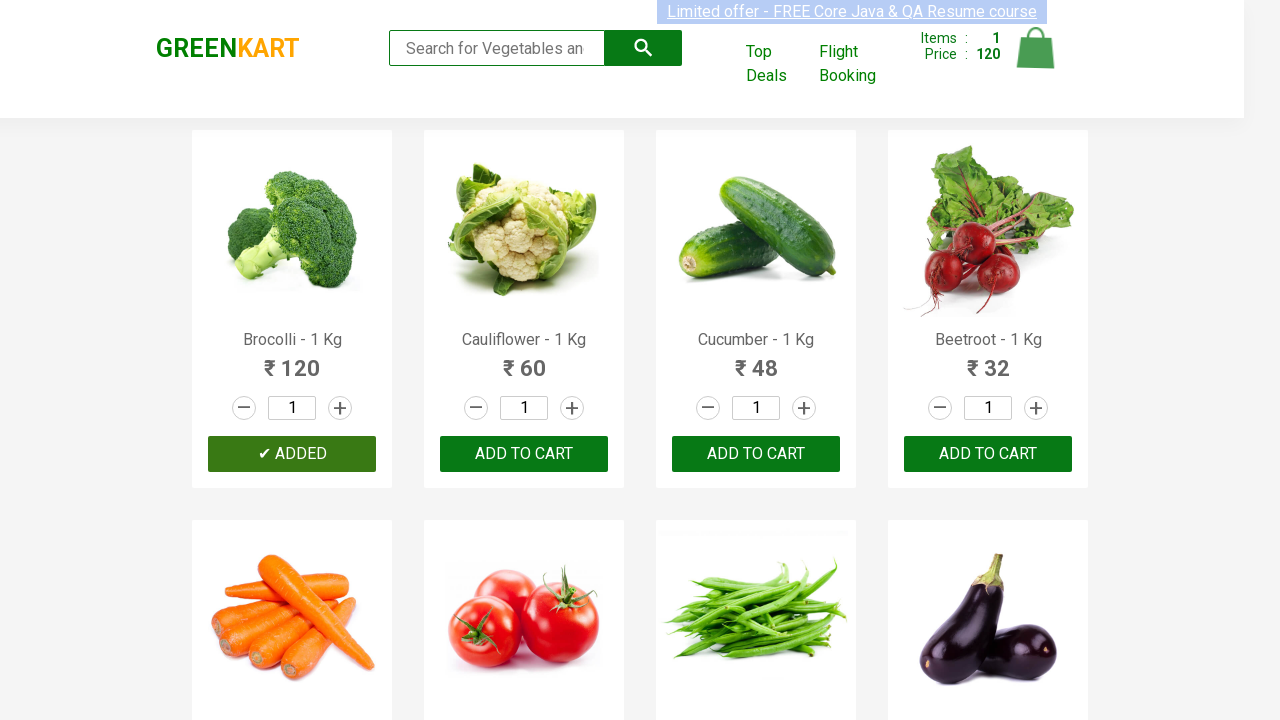

Waited for cart to update after adding Brocolli
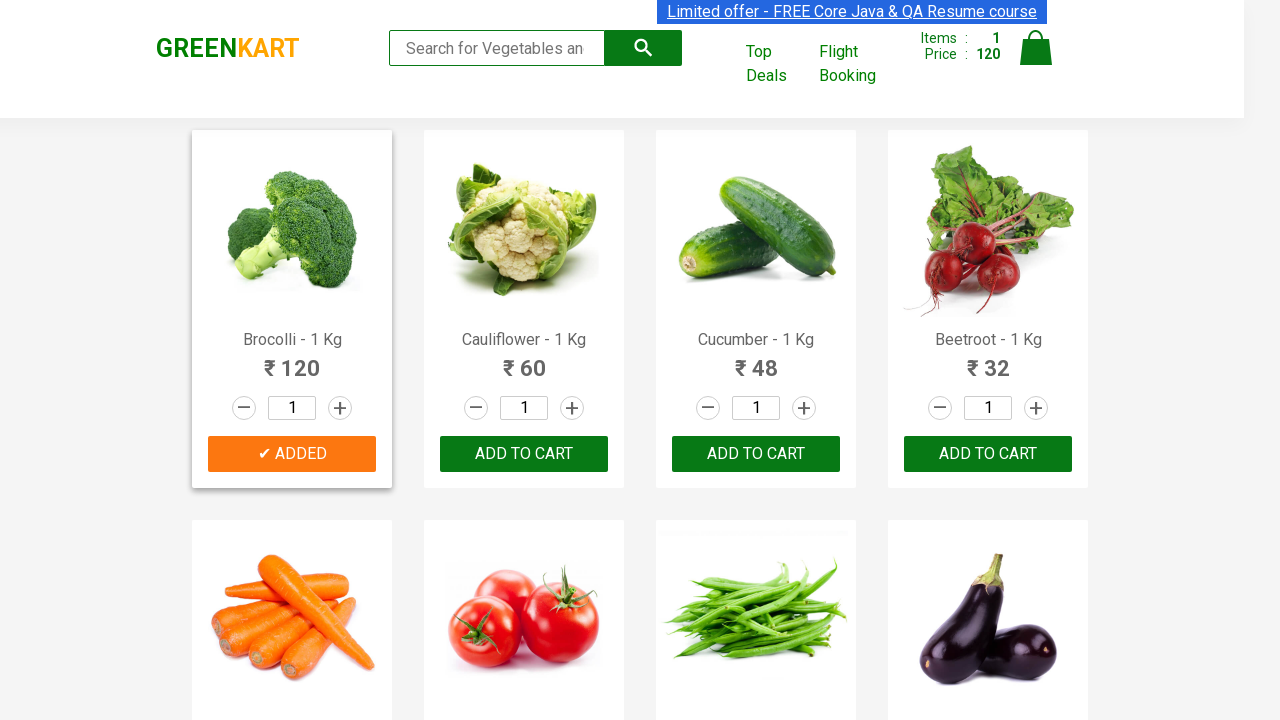

Clicked ADD TO CART button for Cauliflower at (756, 454) on xpath=//button[text()='ADD TO CART'] >> nth=1
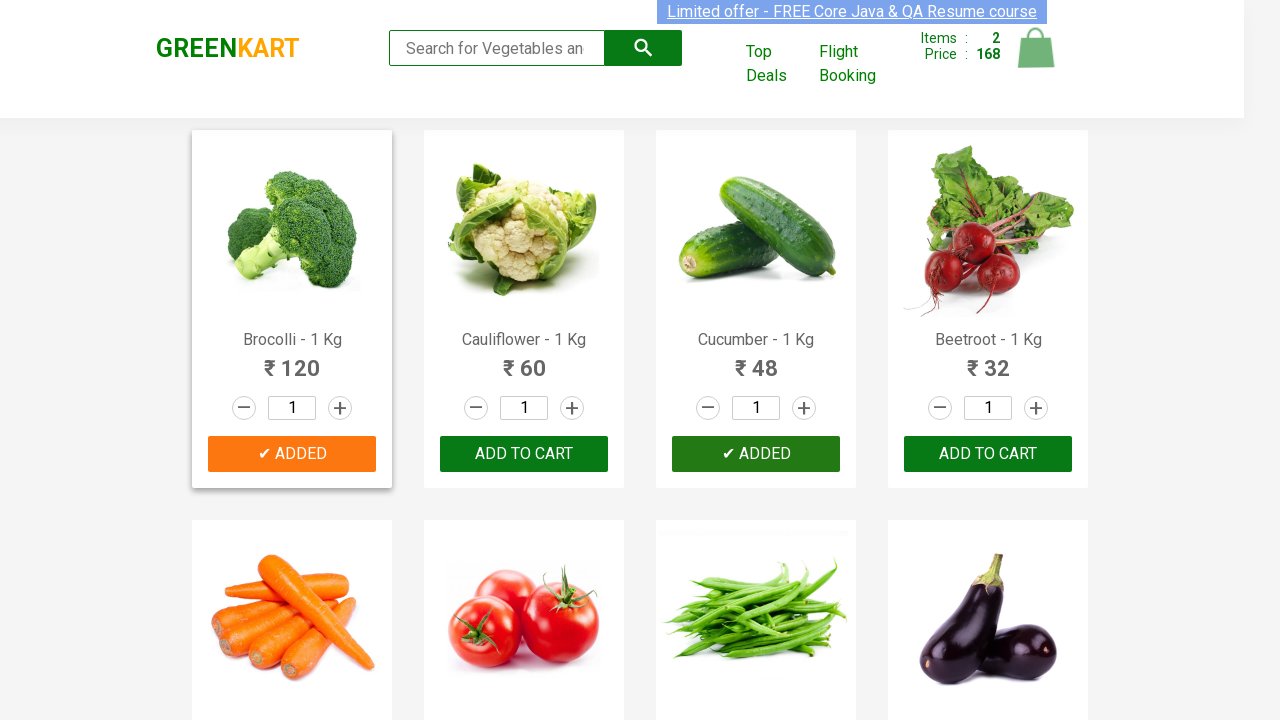

Waited for cart to update after adding Cauliflower
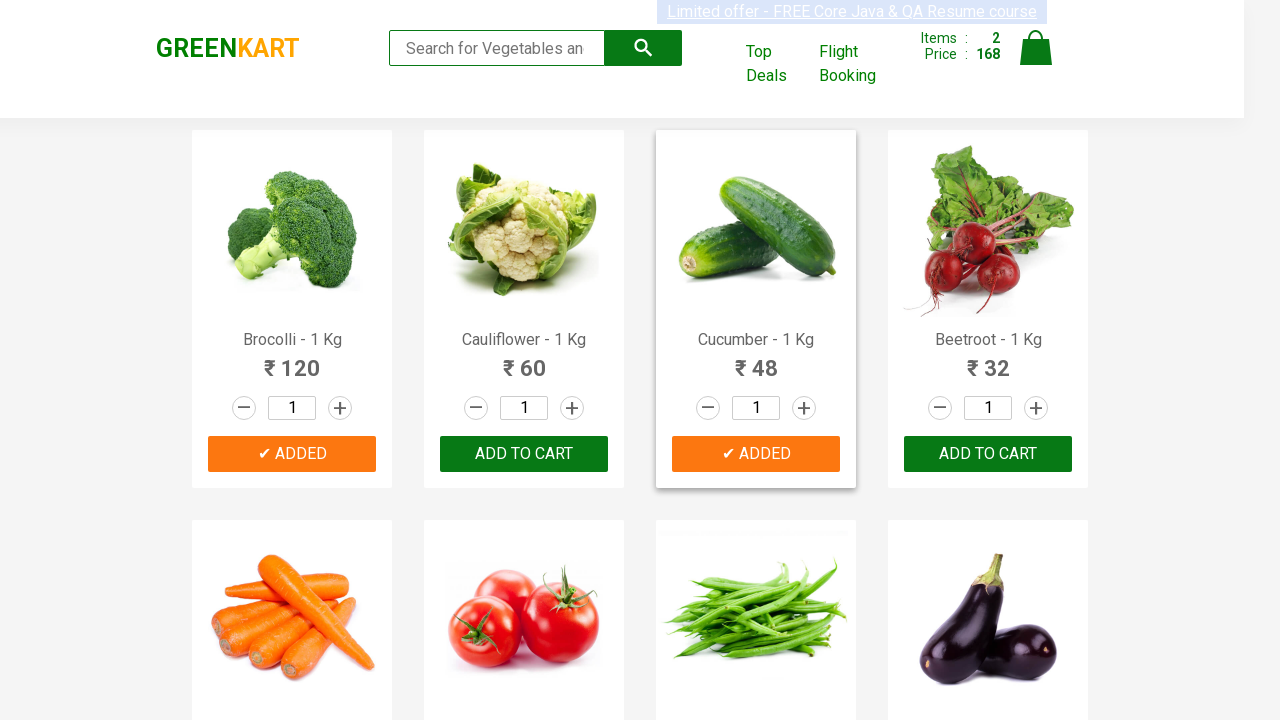

Clicked ADD TO CART button for Cucumber at (292, 360) on xpath=//button[text()='ADD TO CART'] >> nth=2
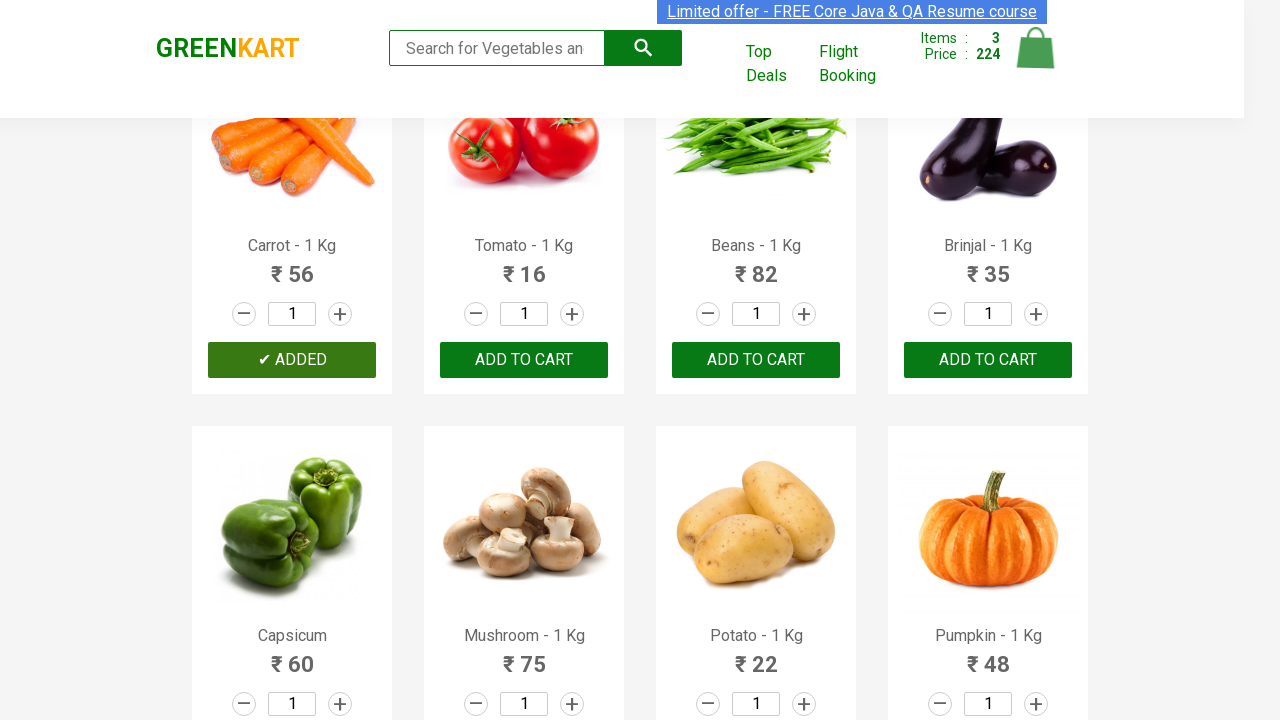

Waited for cart to update after adding Cucumber
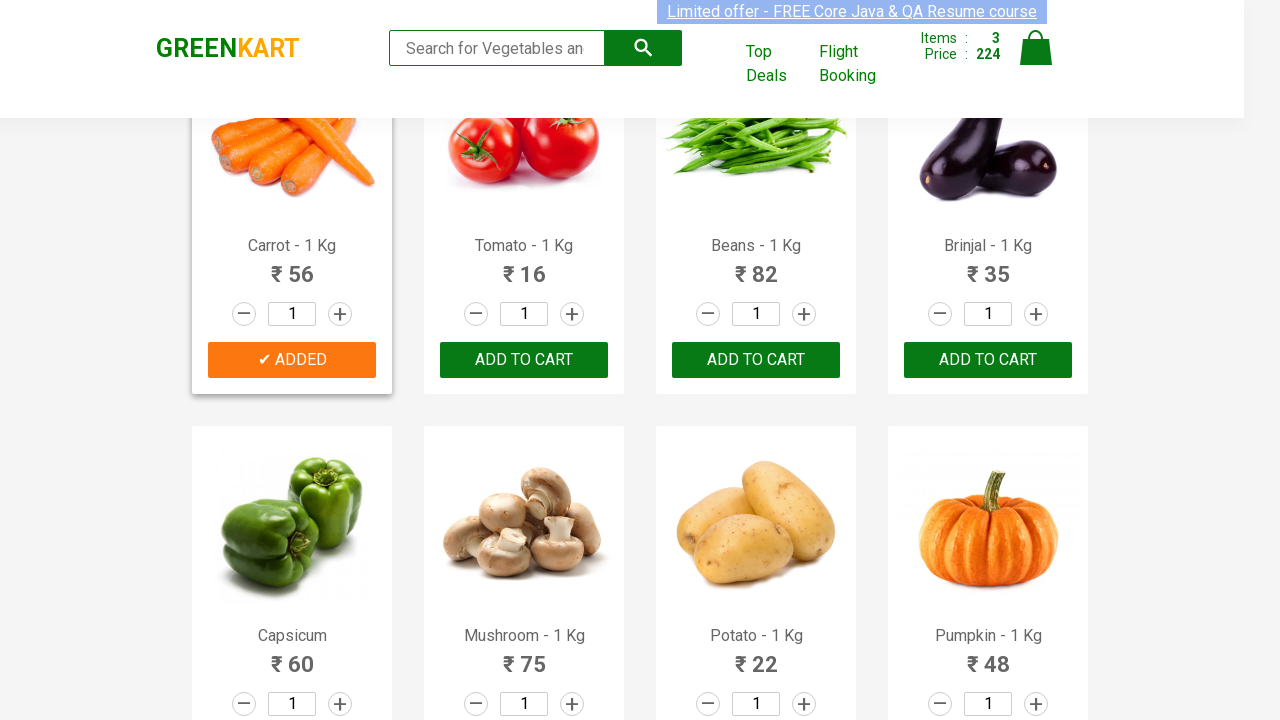

Clicked ADD TO CART button for Carrot at (756, 360) on xpath=//button[text()='ADD TO CART'] >> nth=4
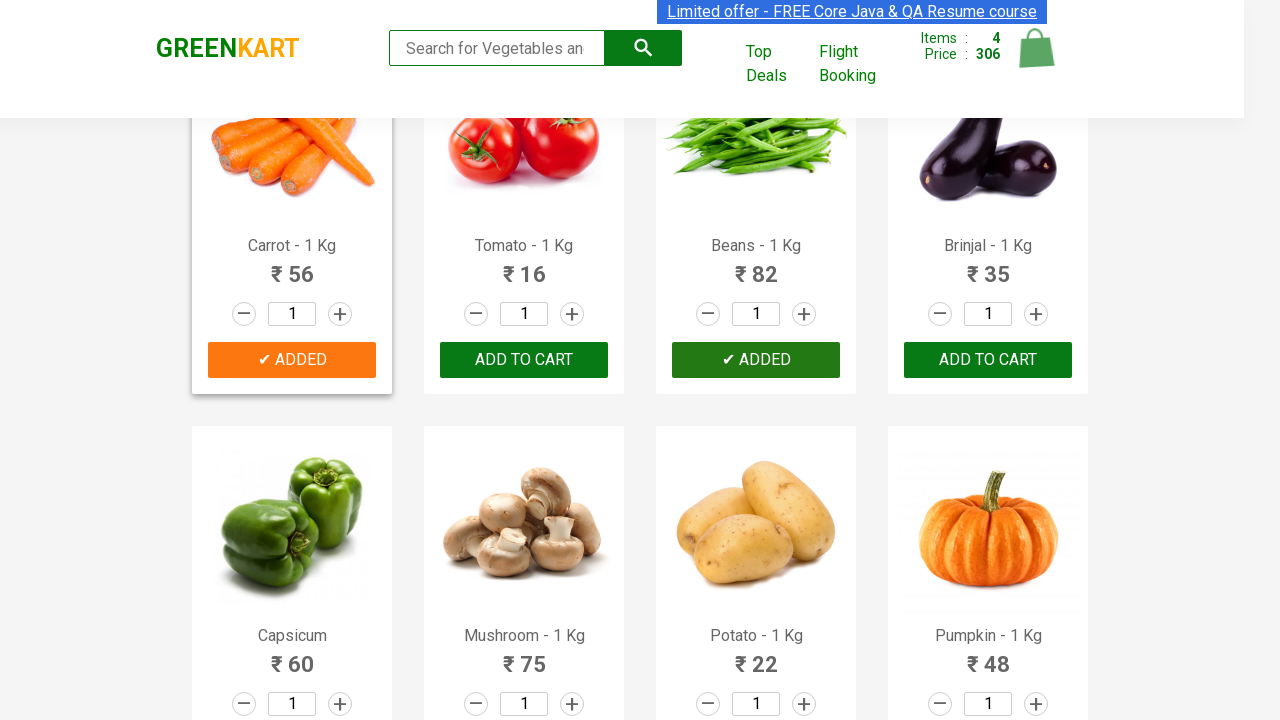

Waited for cart to update after adding Carrot
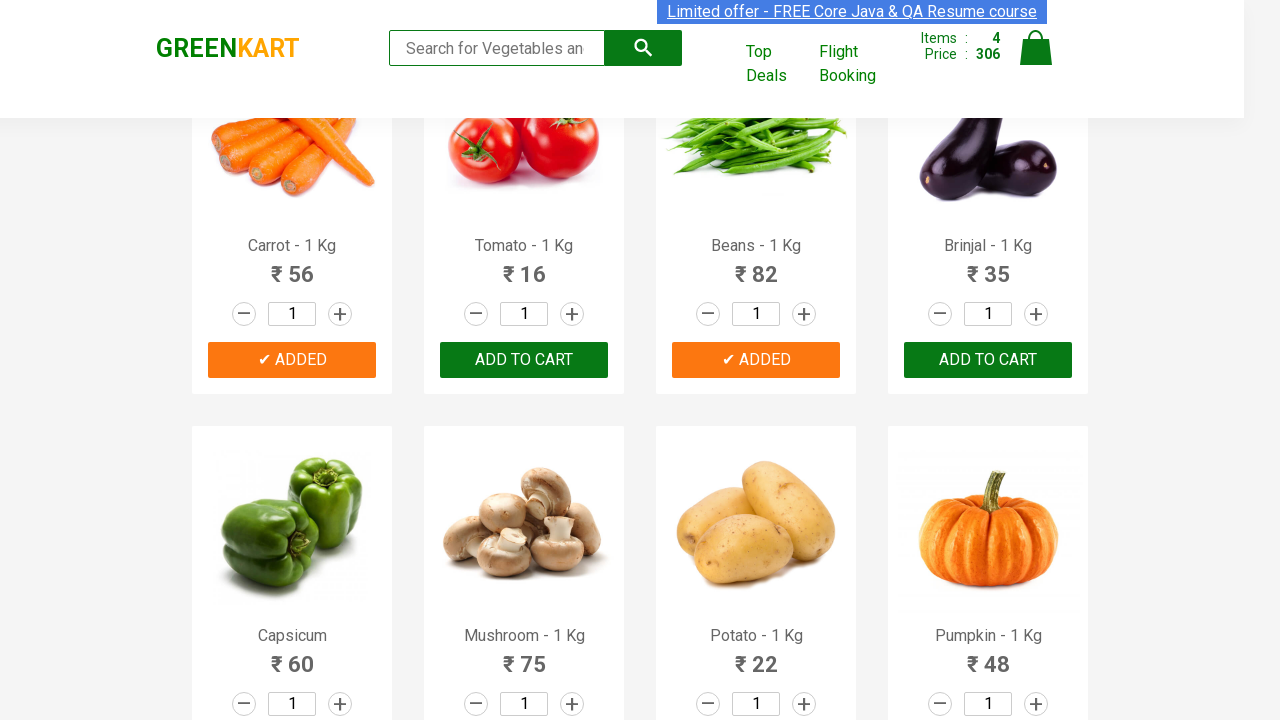

Clicked ADD TO CART button for Tomato at (988, 360) on xpath=//button[text()='ADD TO CART'] >> nth=5
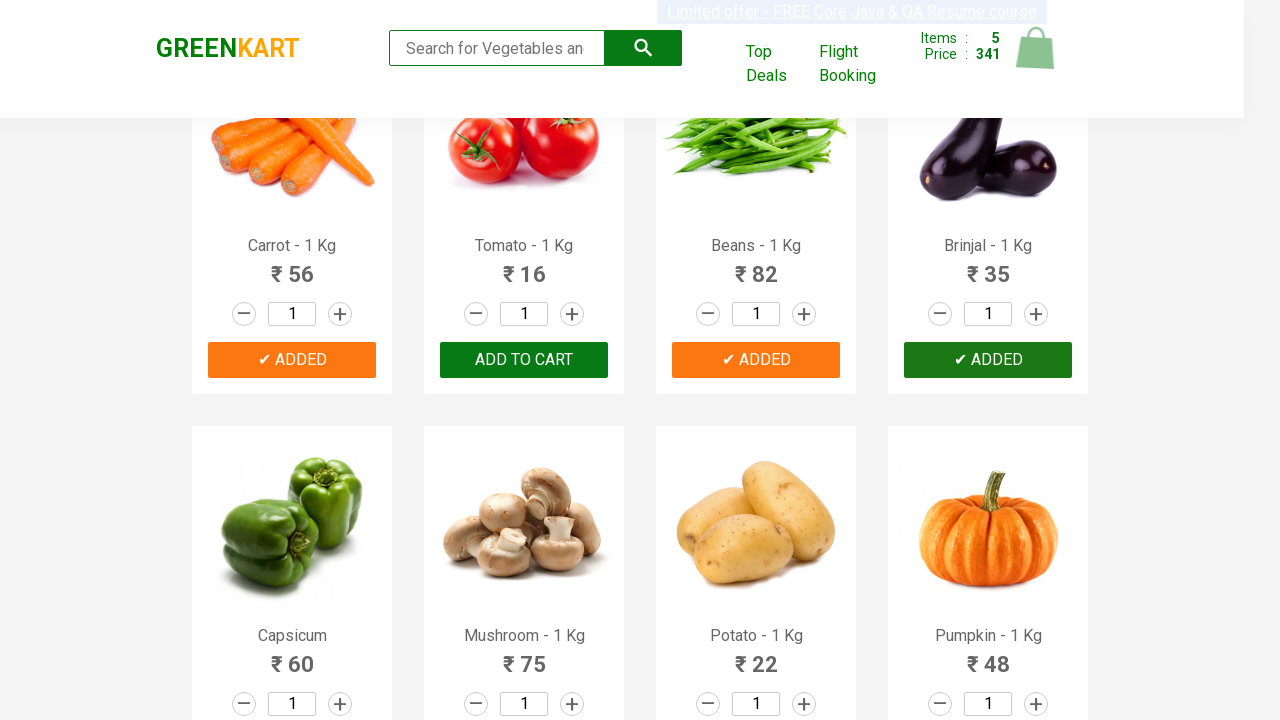

Waited for cart to update after adding Tomato
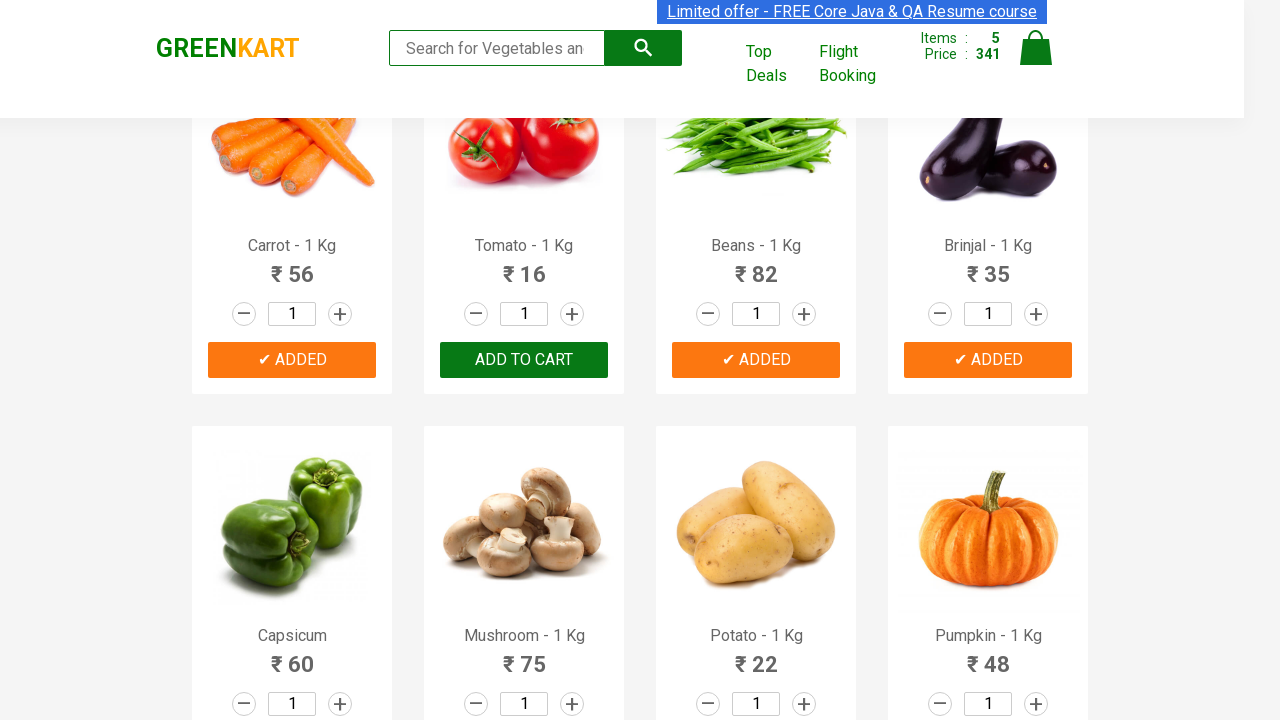

Clicked ADD TO CART button for Pumpkin at (524, 360) on xpath=//button[text()='ADD TO CART'] >> nth=11
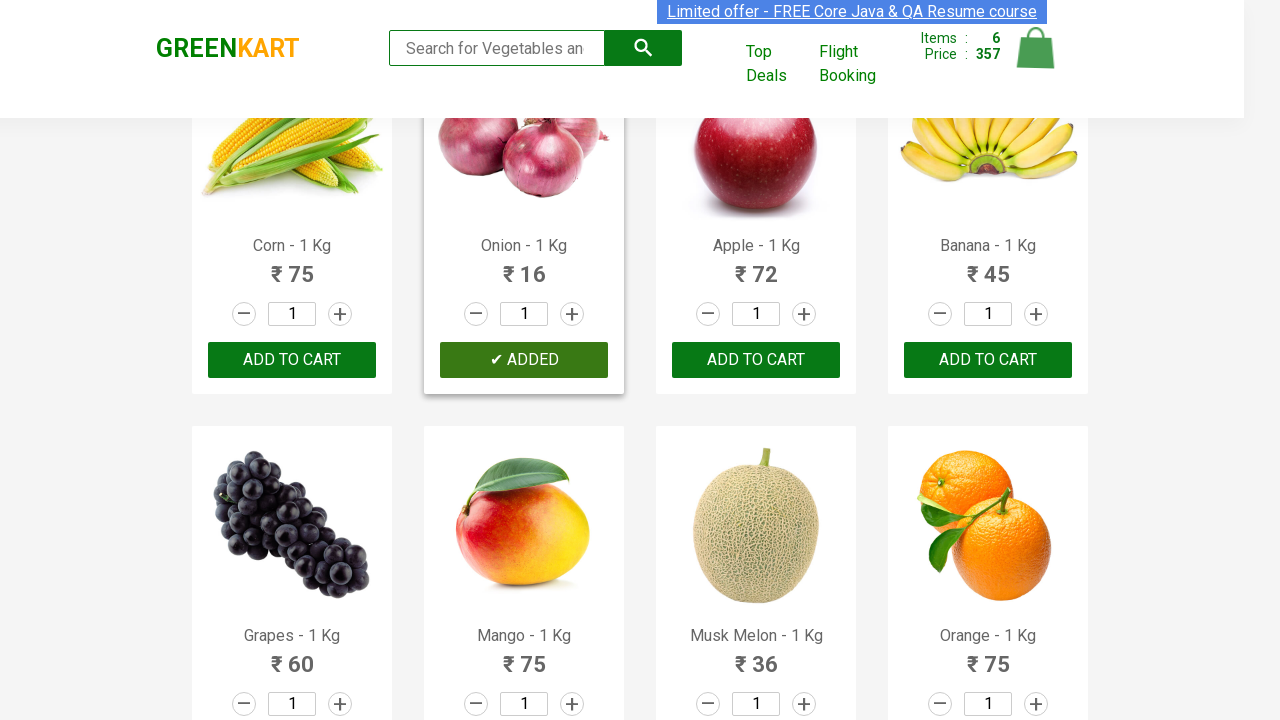

Waited for cart to update after adding Pumpkin
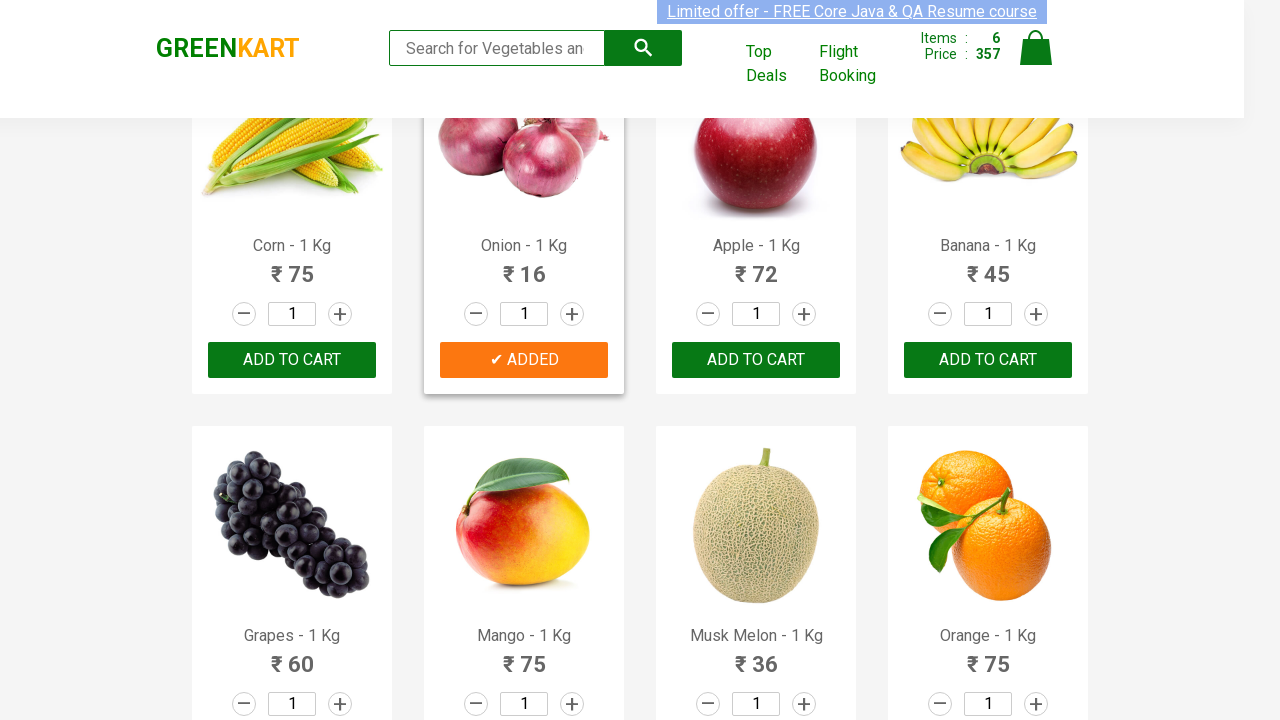

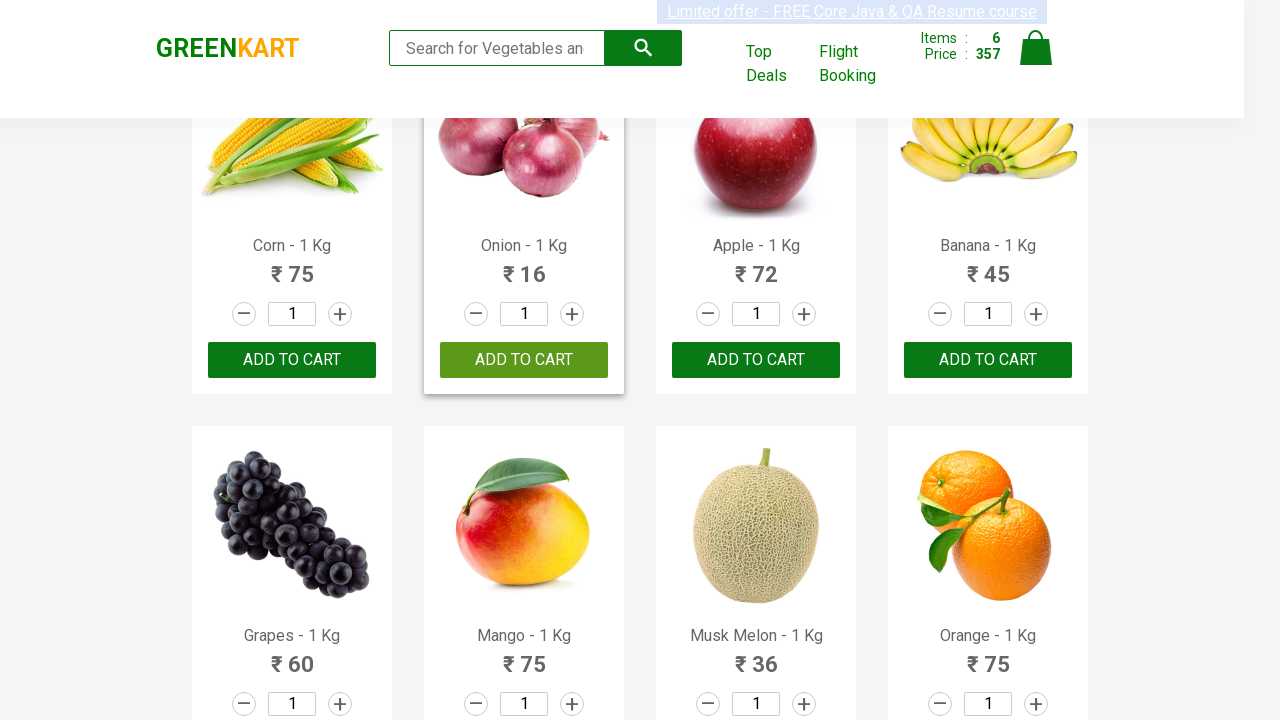